Tests that edits are saved when the input loses focus (blur event)

Starting URL: https://demo.playwright.dev/todomvc

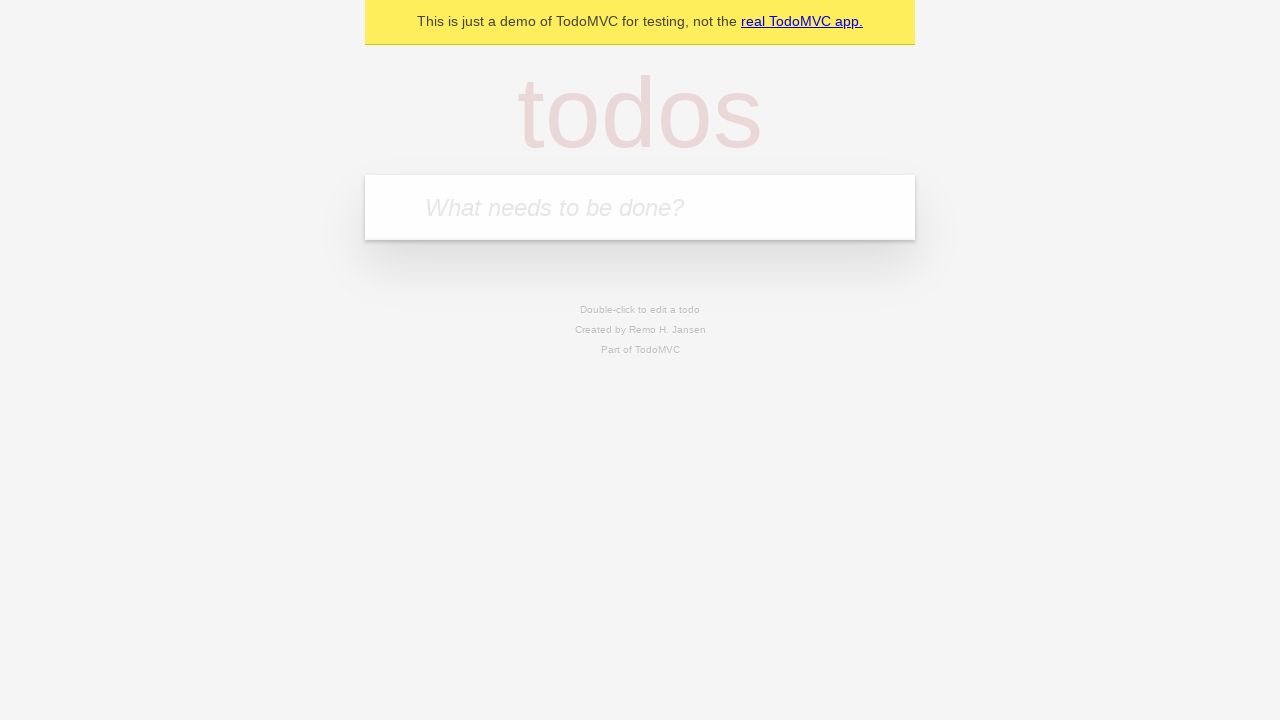

Filled new todo input with 'buy some cheese' on .new-todo
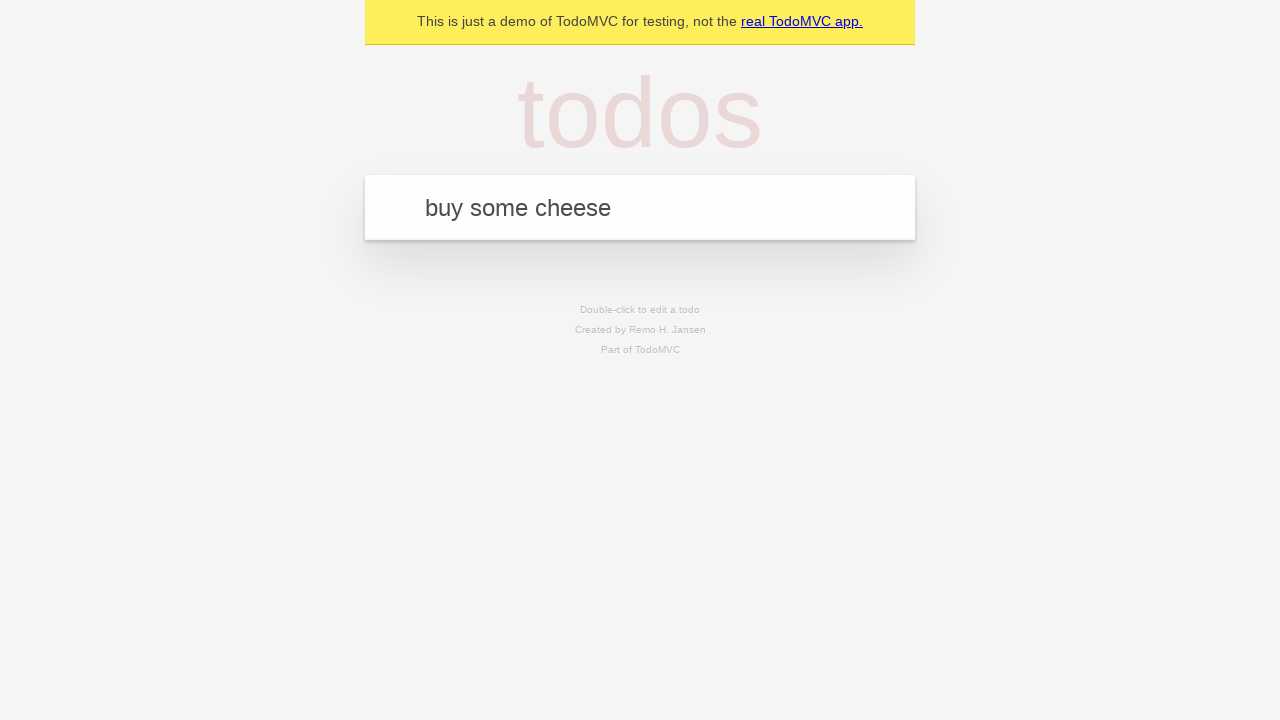

Pressed Enter to create first todo item on .new-todo
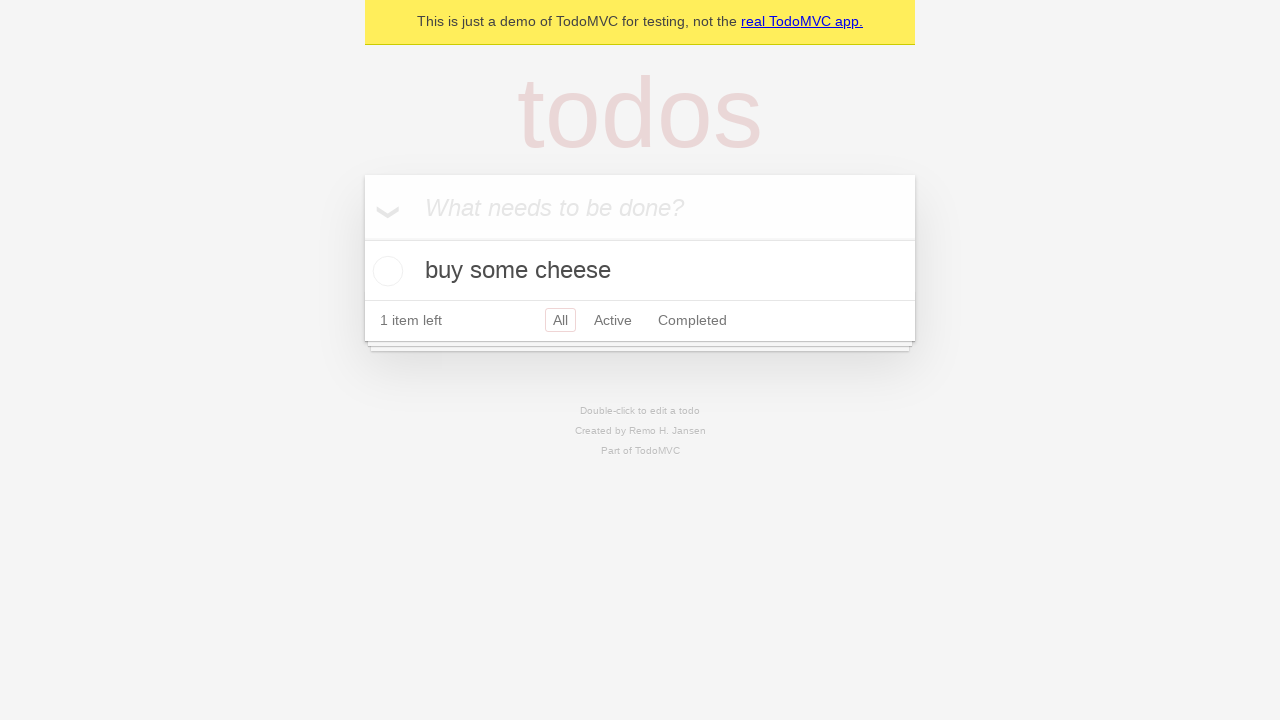

Filled new todo input with 'feed the cat' on .new-todo
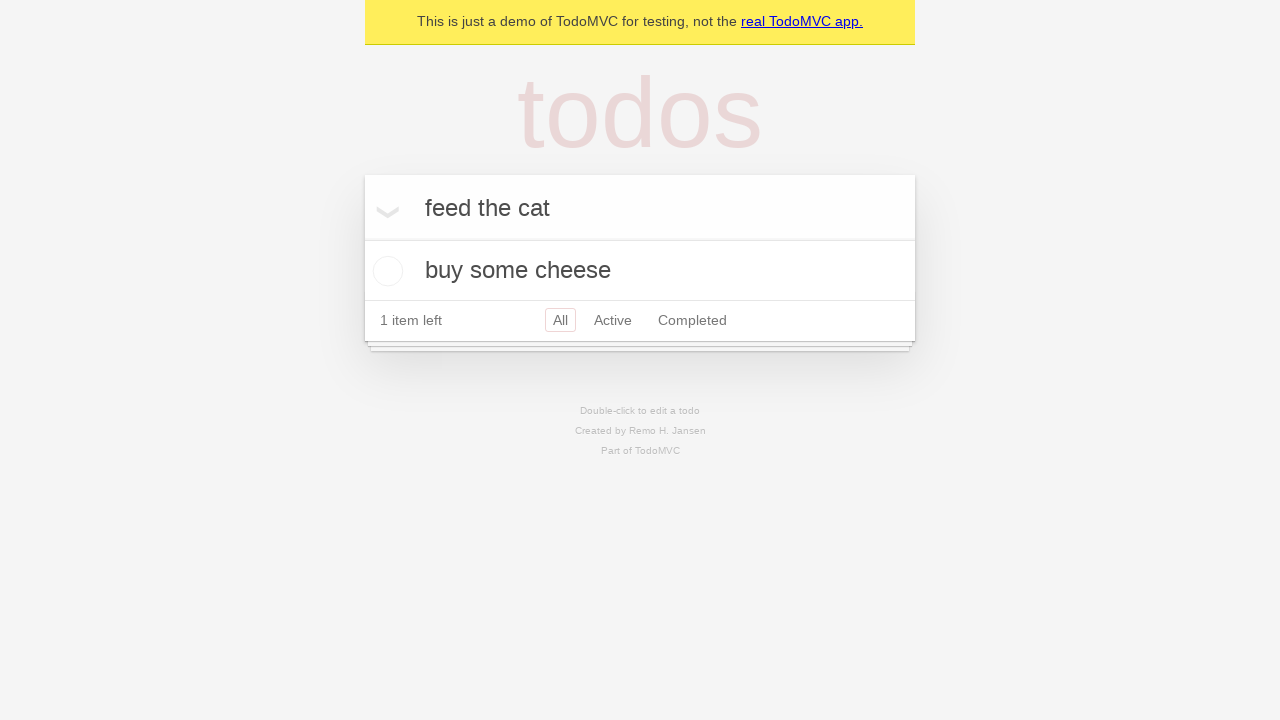

Pressed Enter to create second todo item on .new-todo
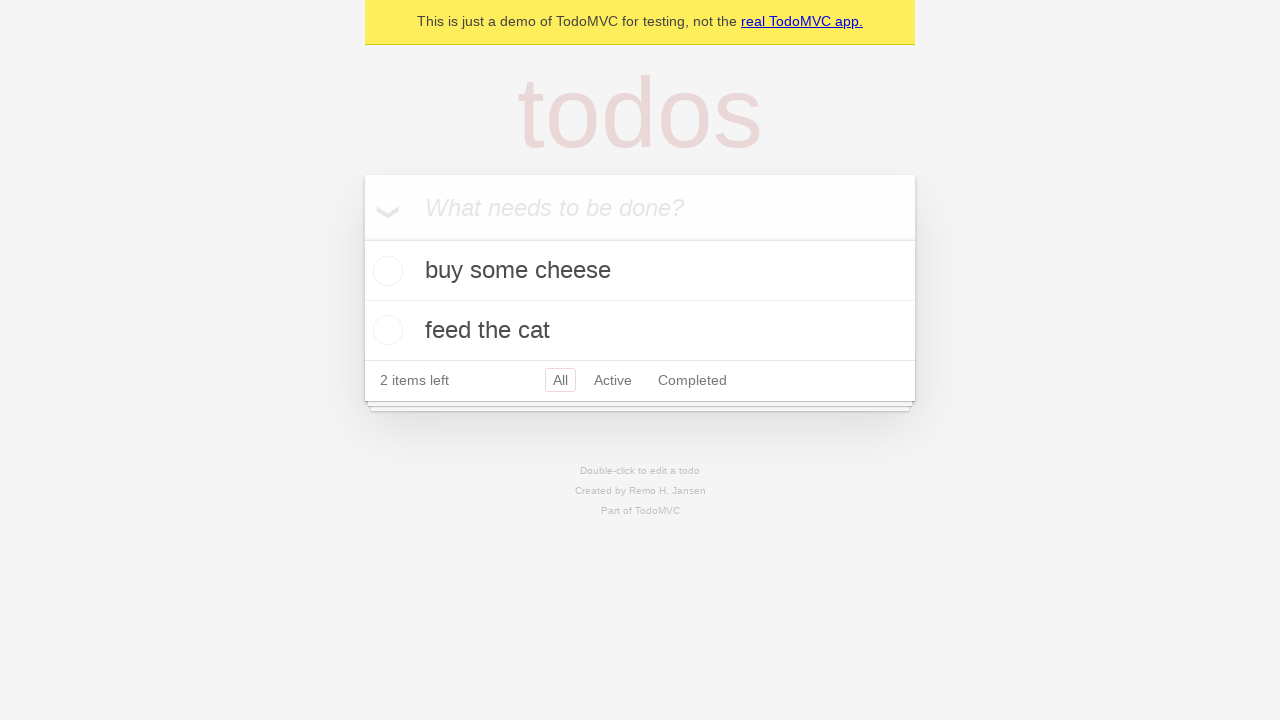

Filled new todo input with 'book a doctors appointment' on .new-todo
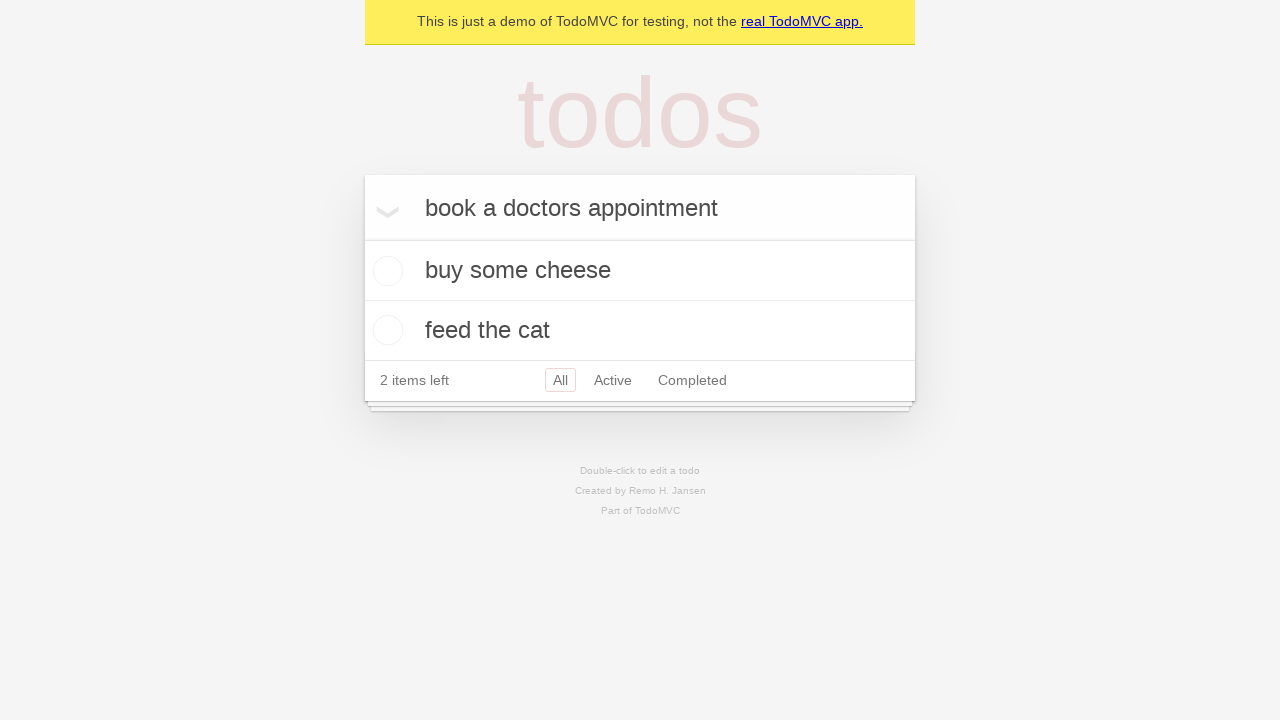

Pressed Enter to create third todo item on .new-todo
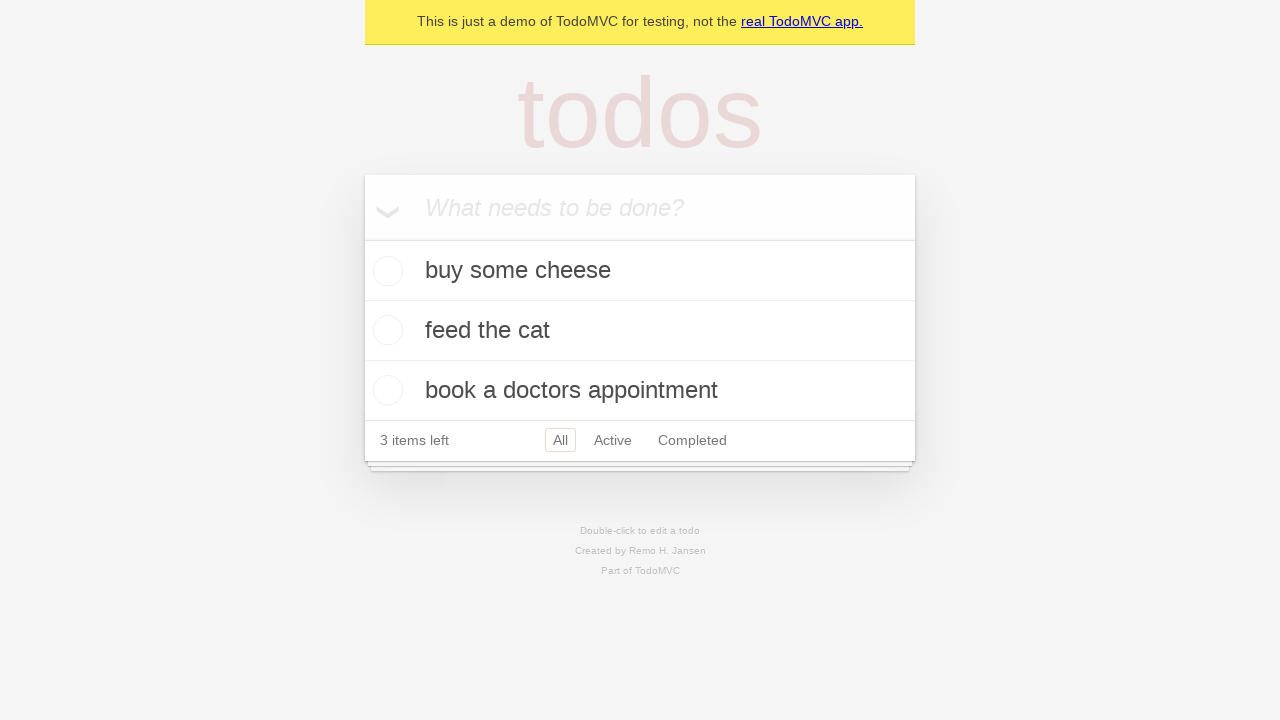

Waited for all three todo items to be visible
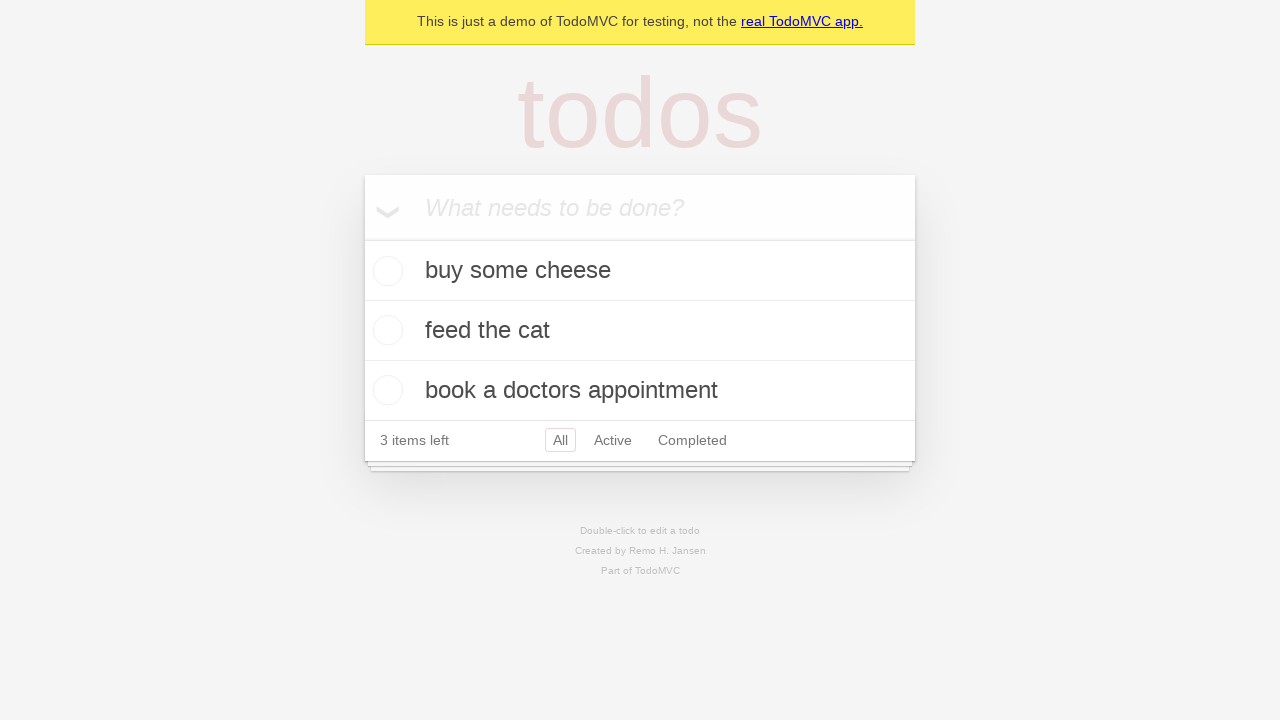

Double-clicked second todo item to enter edit mode at (640, 331) on .todo-list li >> nth=1
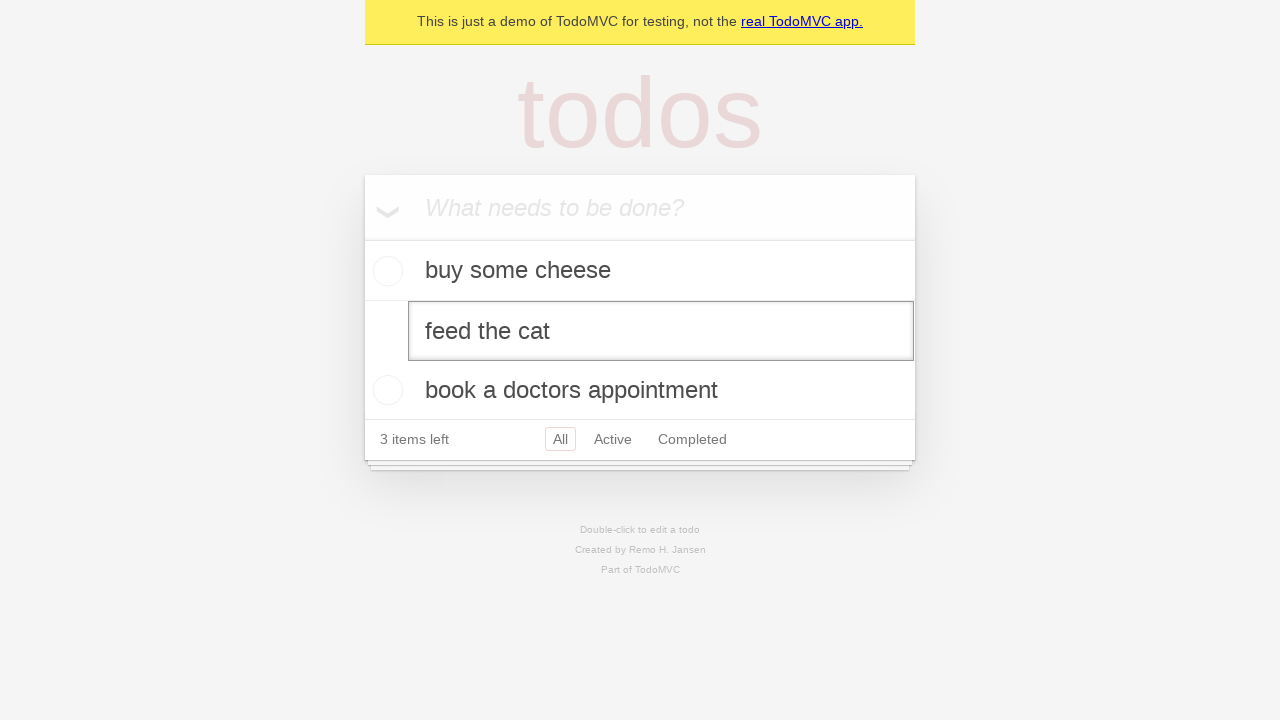

Changed todo text to 'buy some sausages' in edit field on .todo-list li >> nth=1 >> .edit
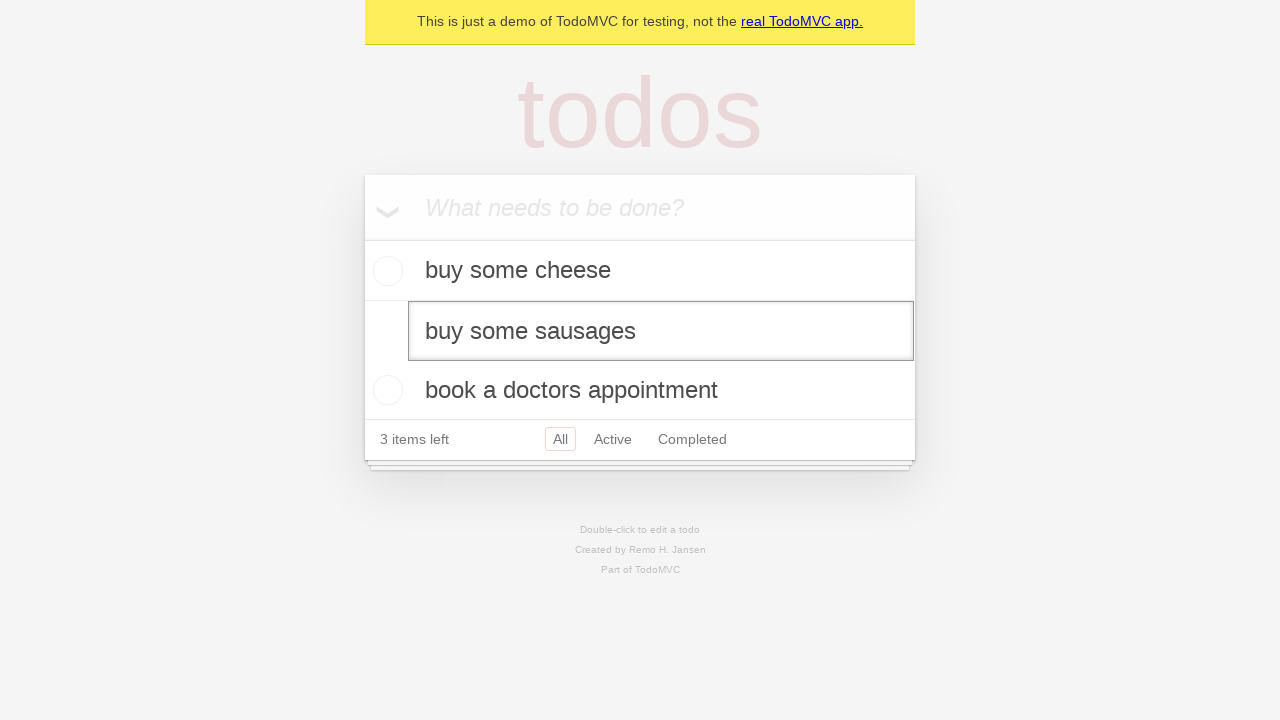

Dispatched blur event to trigger save on edited todo item
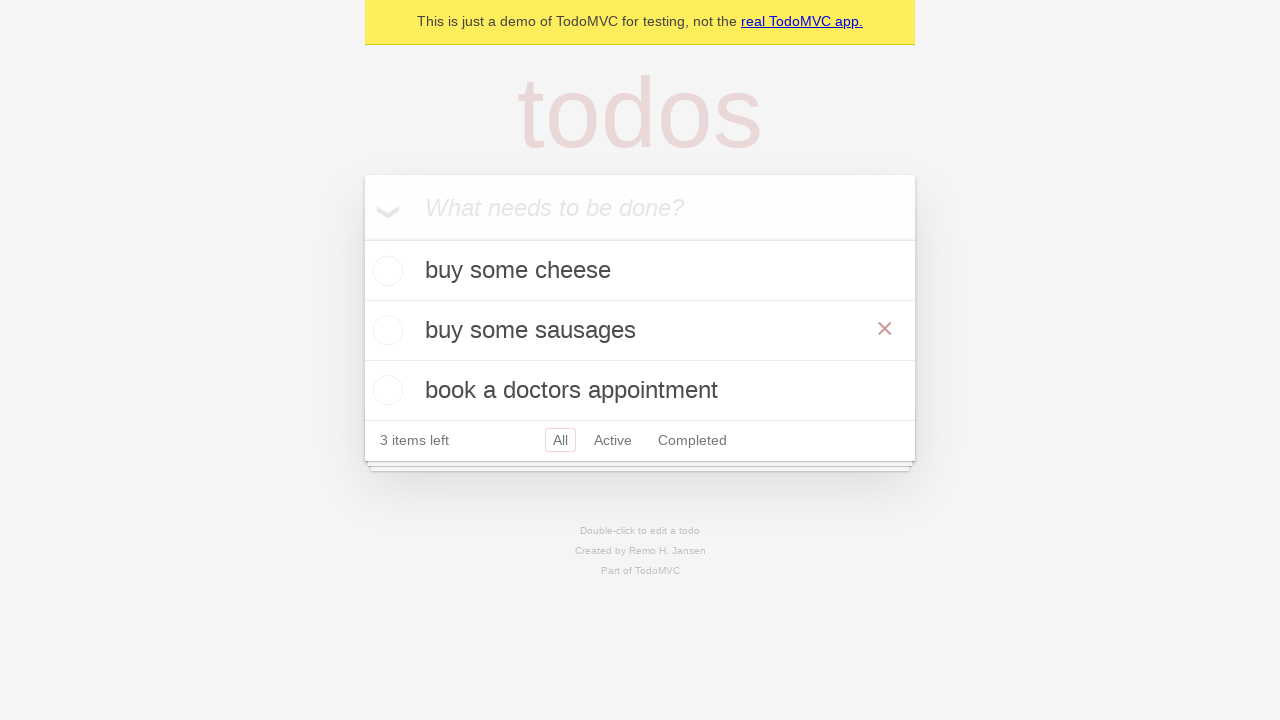

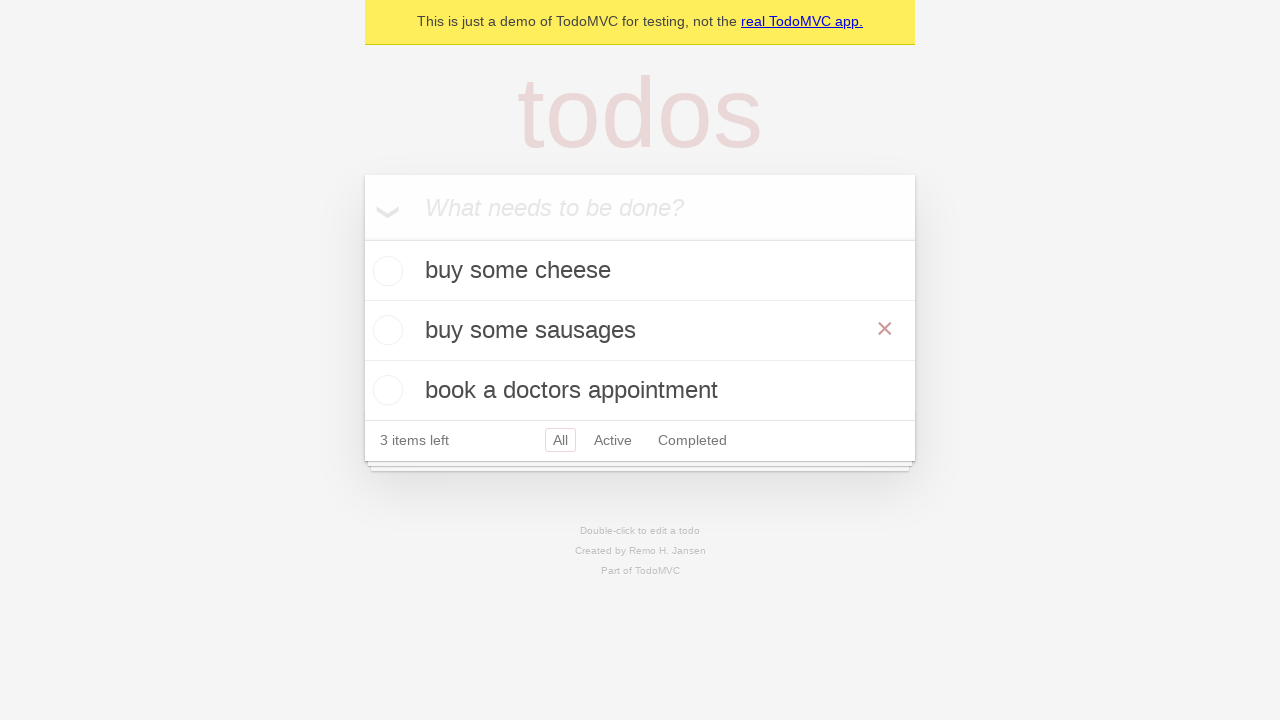